Navigates to Pokemon Showdown website and clicks the login button to open the login dialog

Starting URL: https://play.pokemonshowdown.com

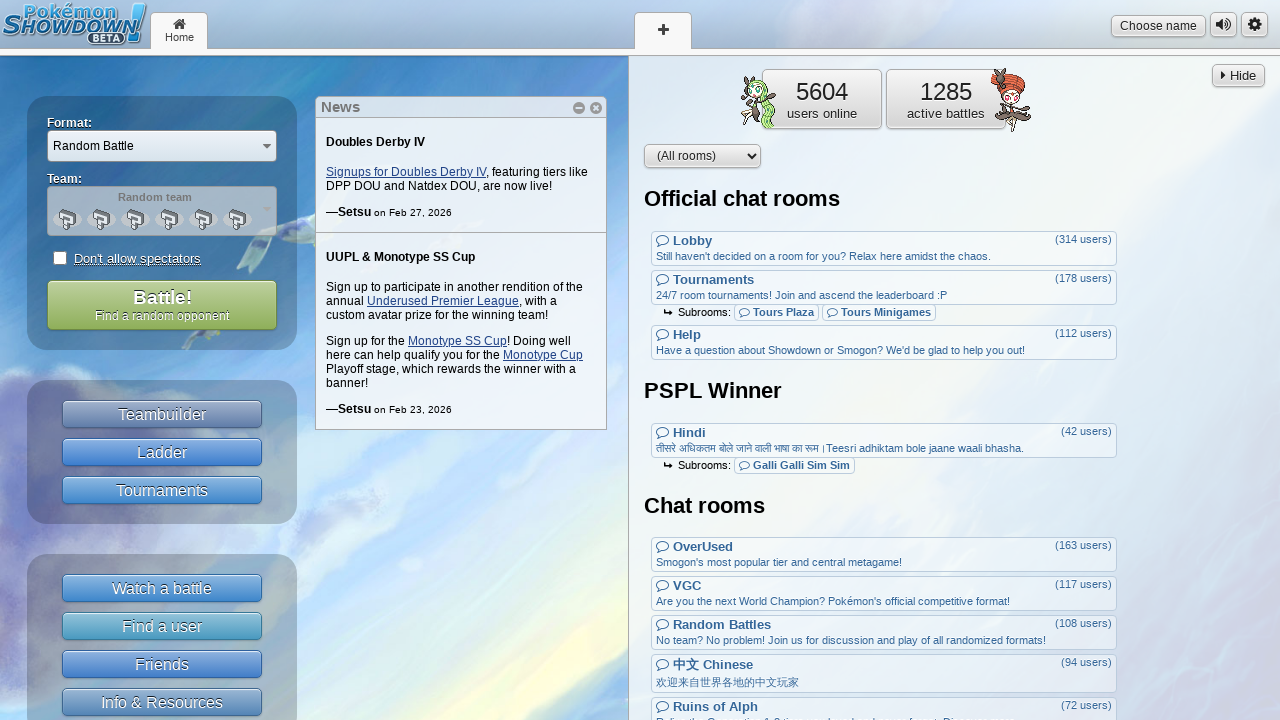

Verified page title contains 'Showdown'
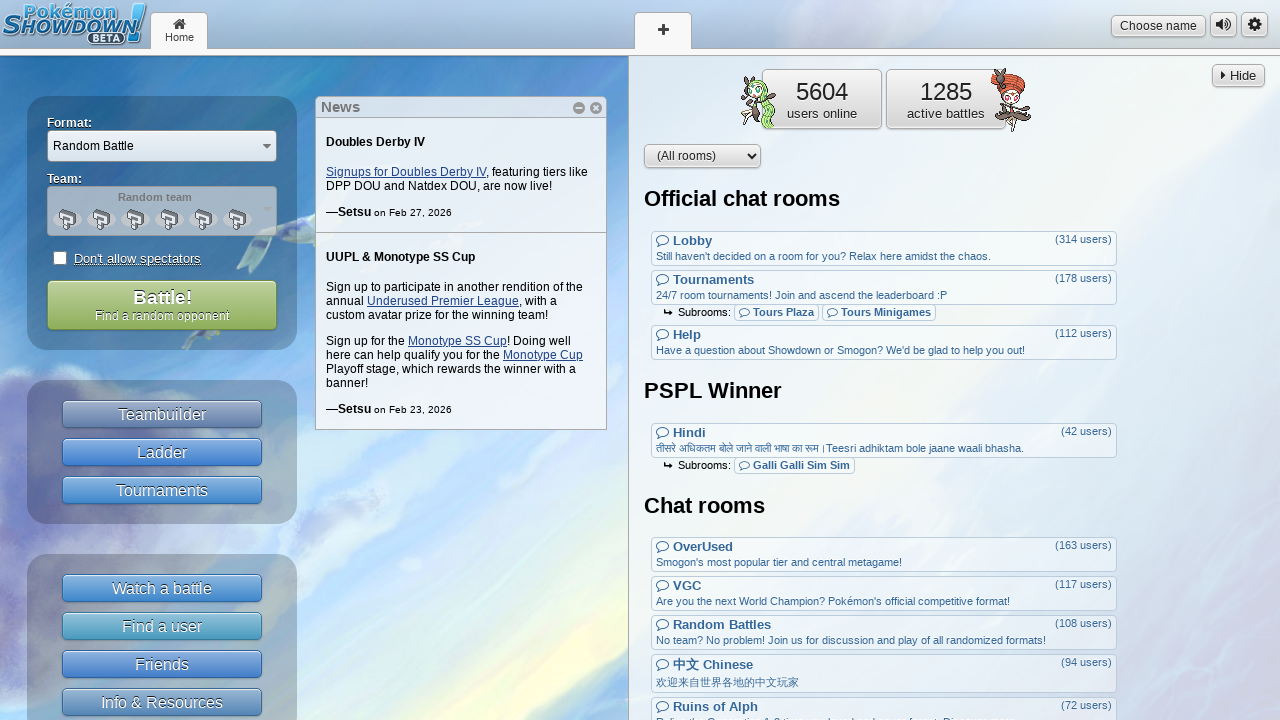

Login button appeared on the page
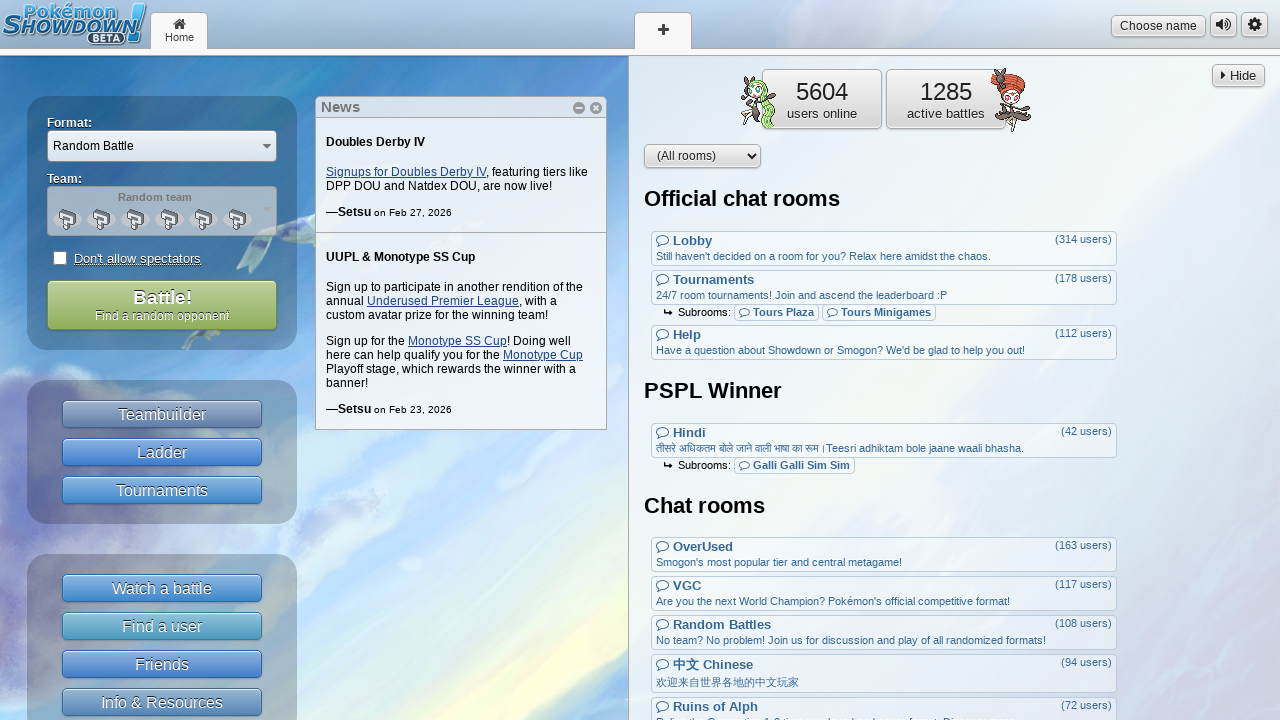

Clicked the login button to open the login dialog at (1158, 26) on [name='login']
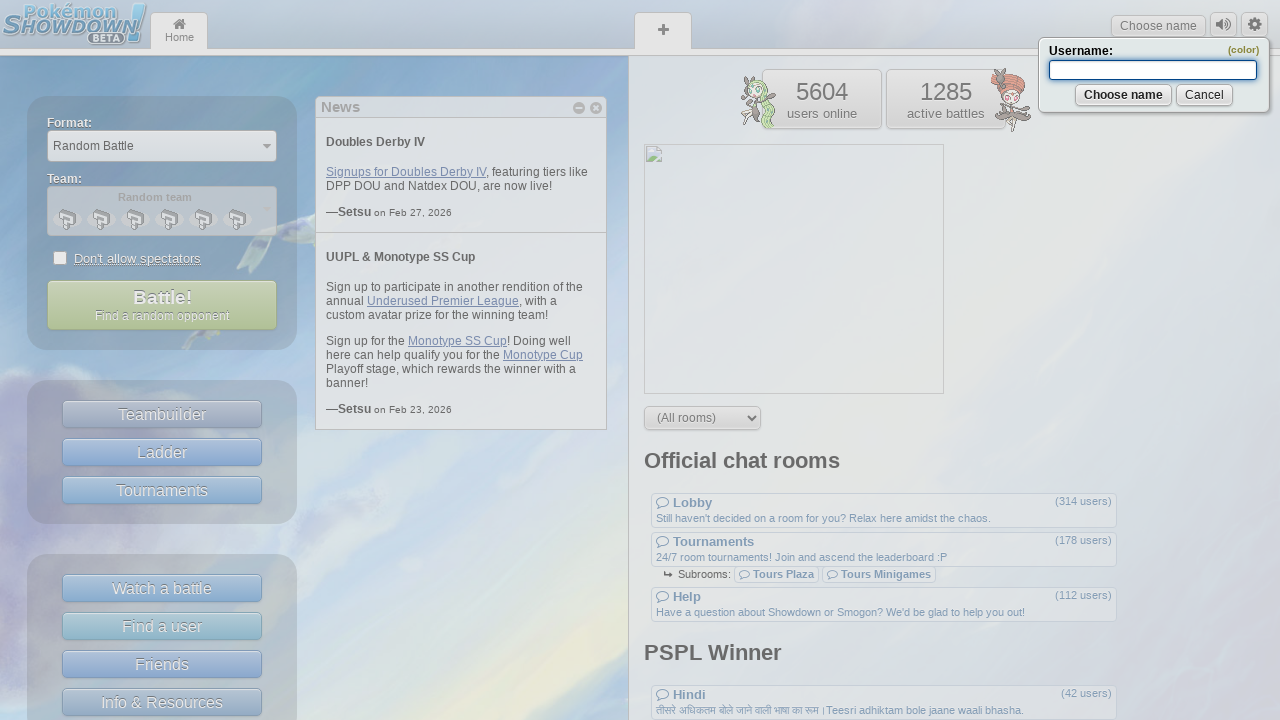

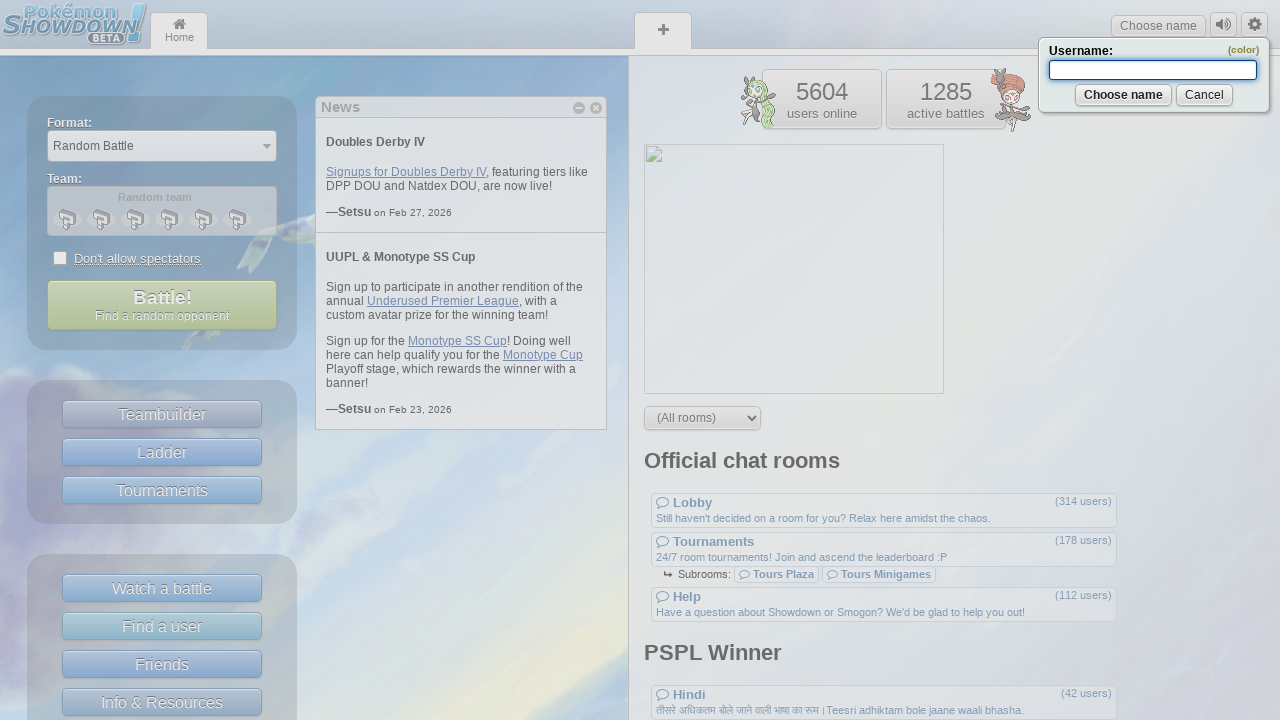